Tests form field input and clearing functionality on a registration page by filling various fields and immediately clearing them

Starting URL: https://naveenautomationlabs.com/opencart/index.php?route=account/register

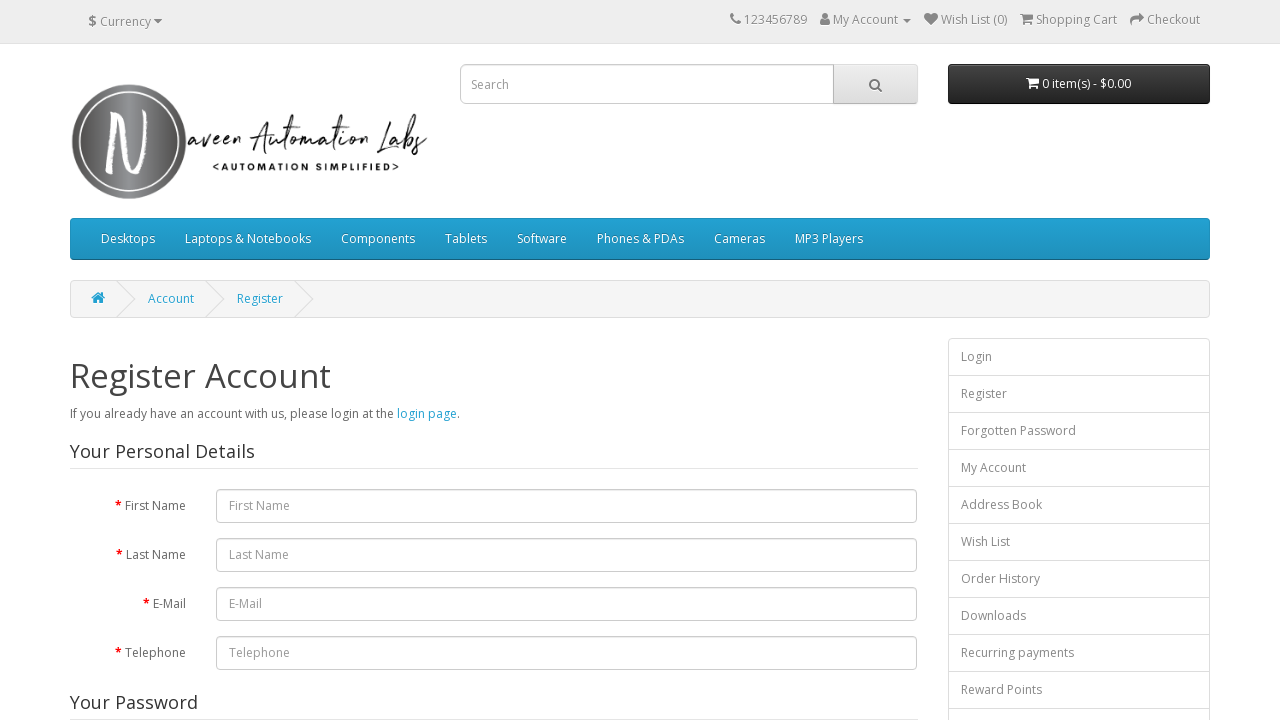

Filled first name field with 'Alpha' on #input-firstname
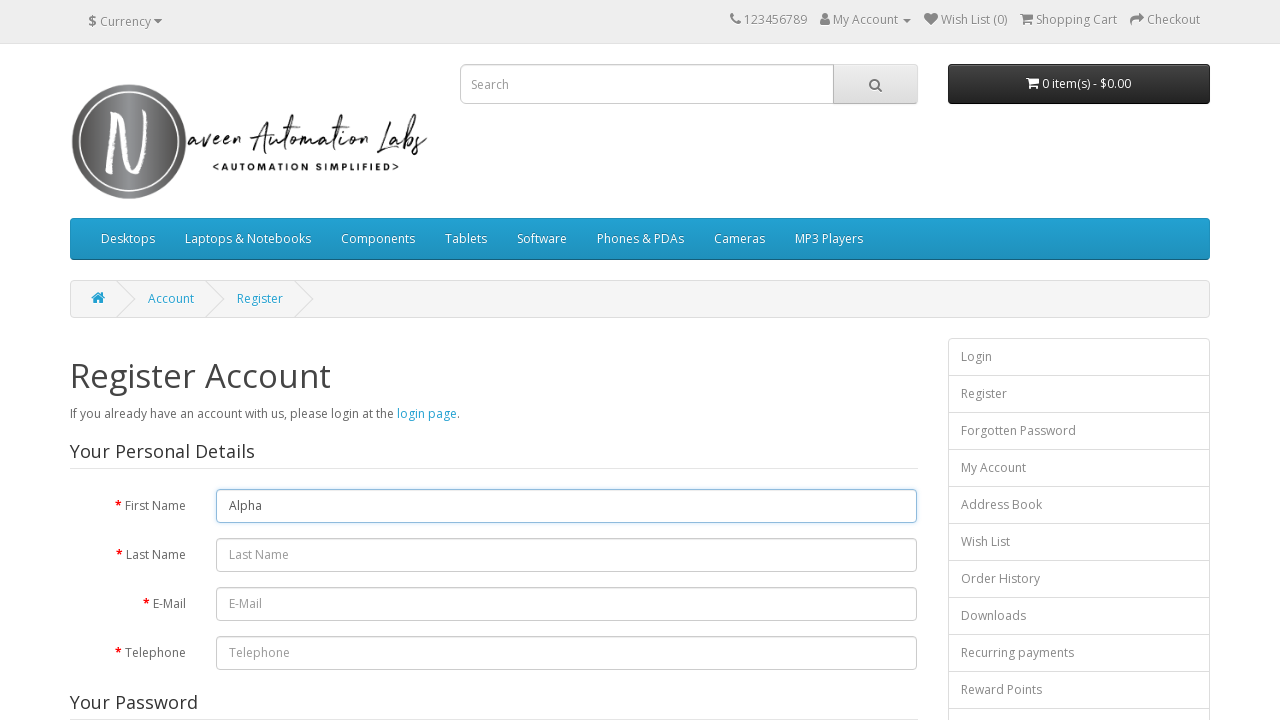

Cleared first name field on #input-firstname
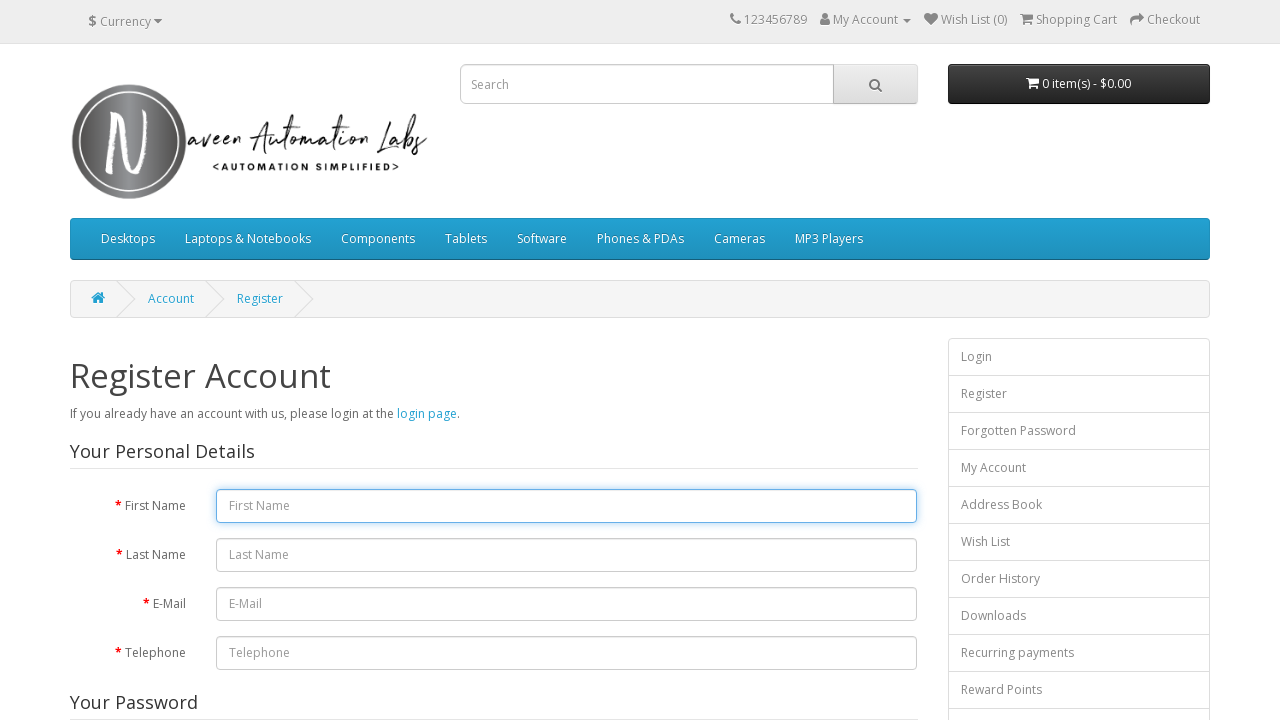

Filled last name field with 'Beta' on #input-lastname
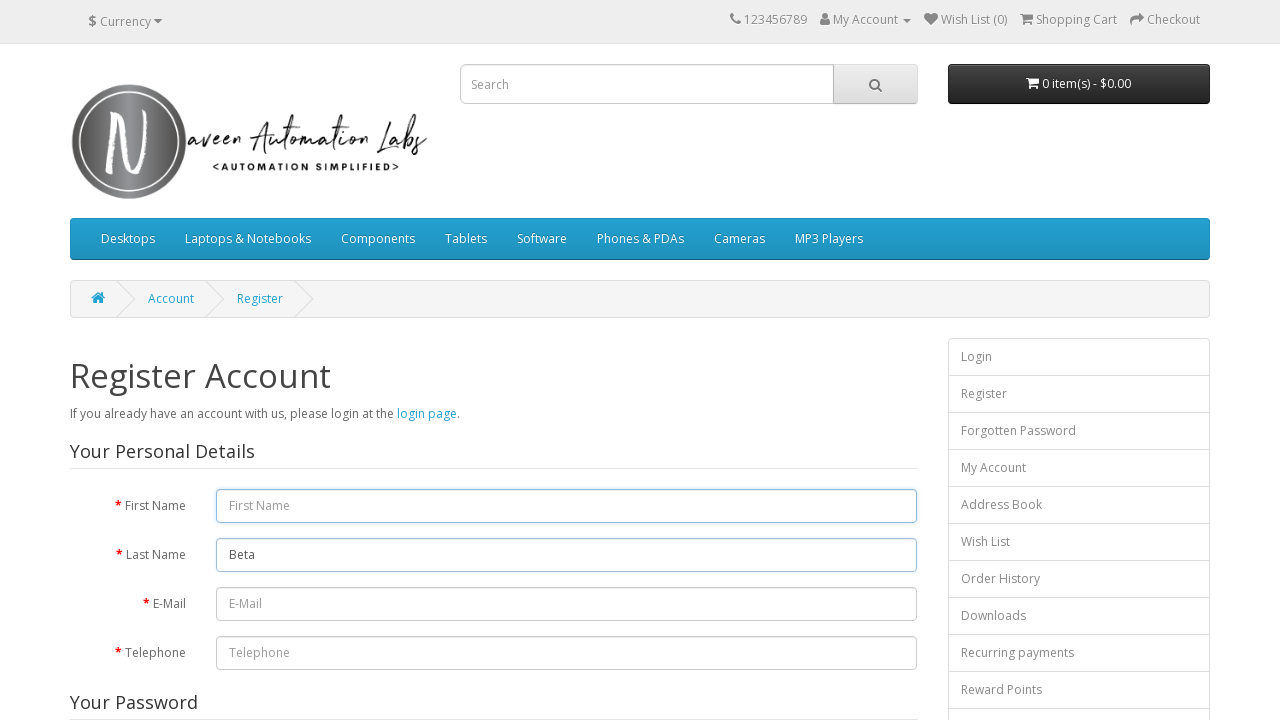

Cleared last name field on #input-lastname
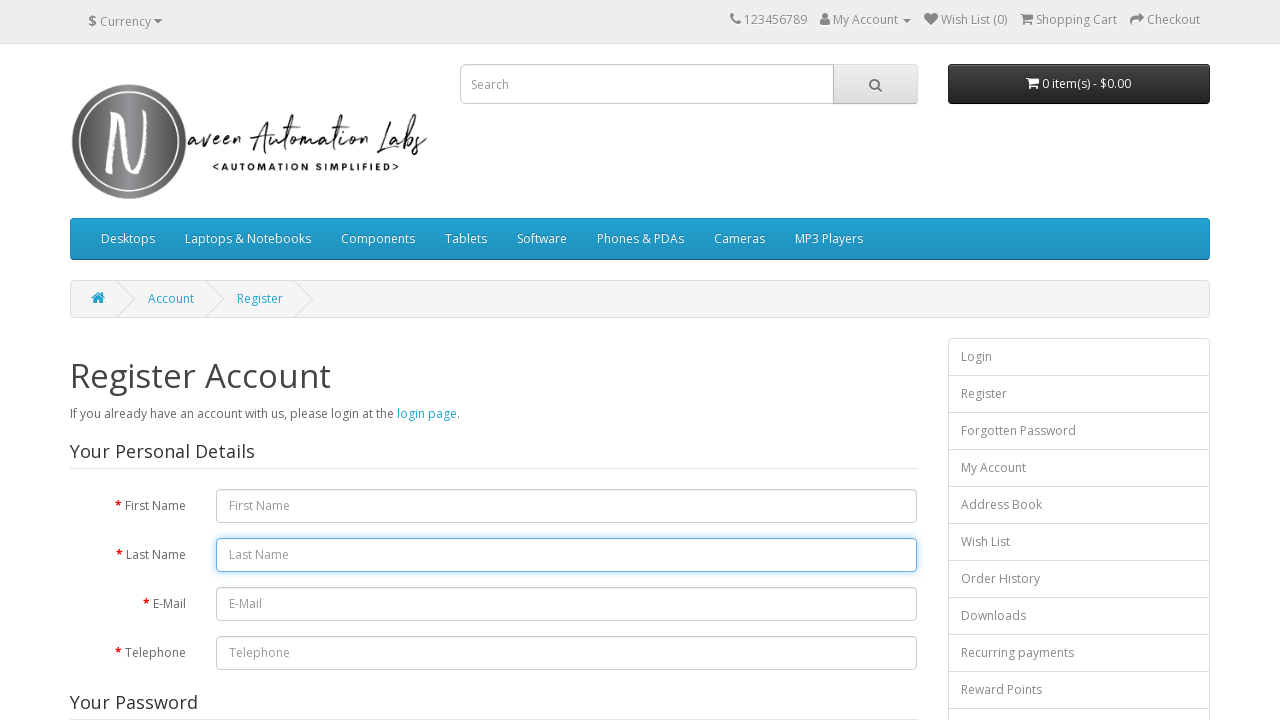

Filled email field with 'testuser123@example.com' on #input-email
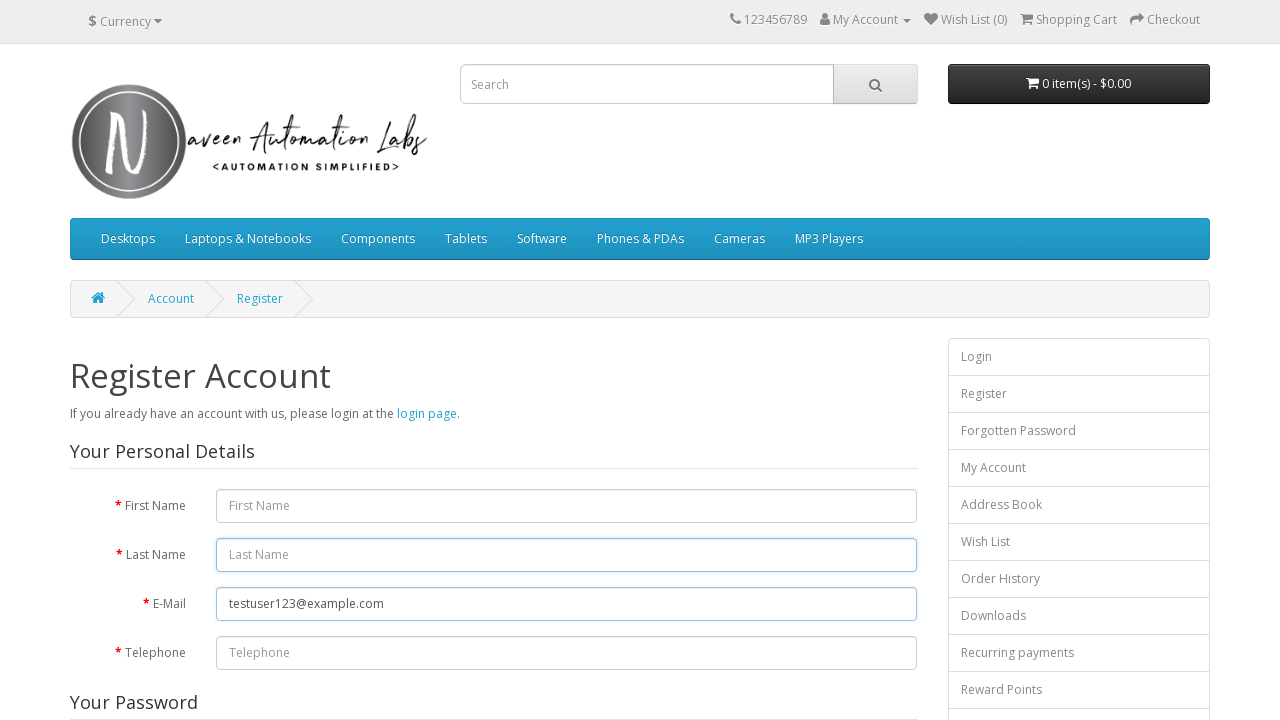

Cleared email field on #input-email
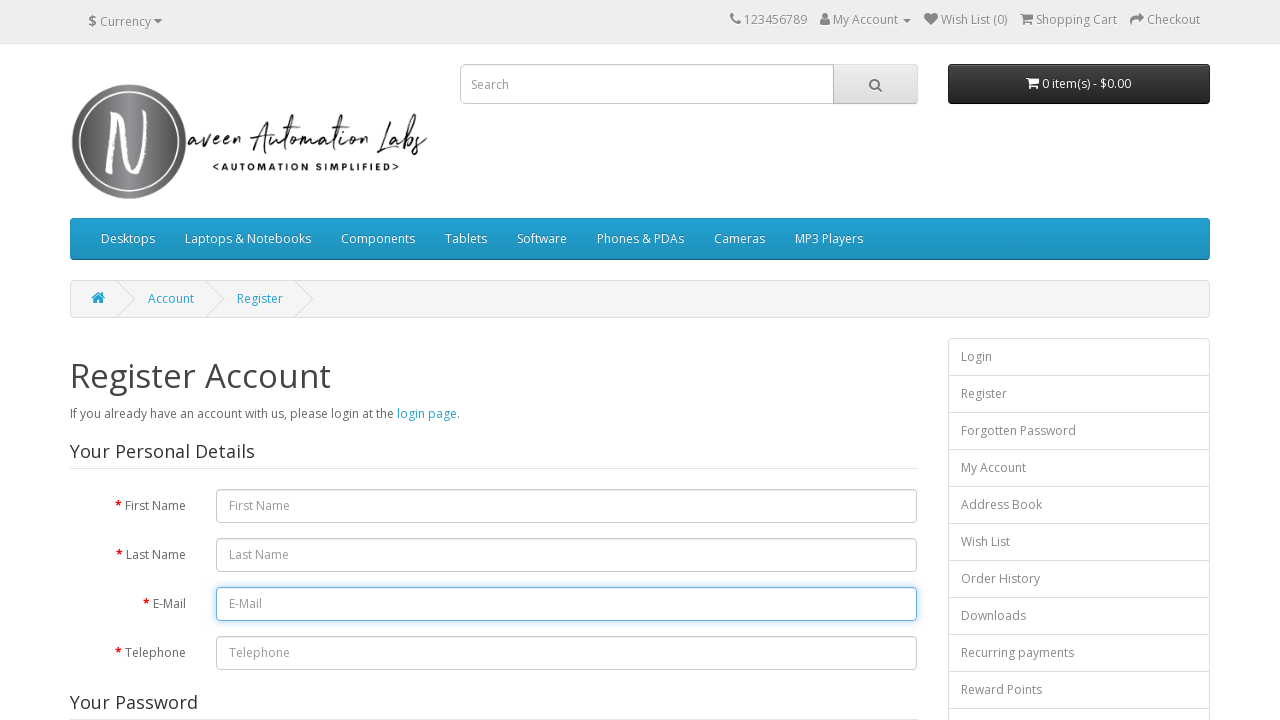

Filled telephone field with '5551234567' on #input-telephone
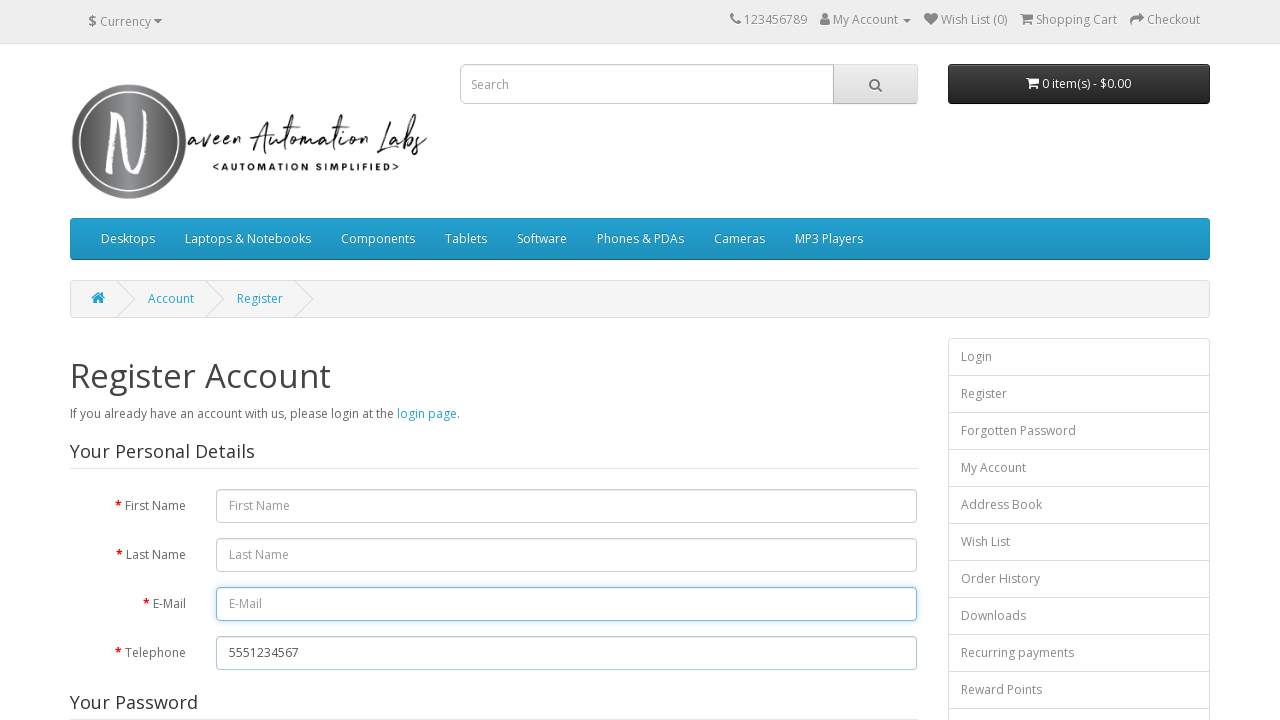

Cleared telephone field on #input-telephone
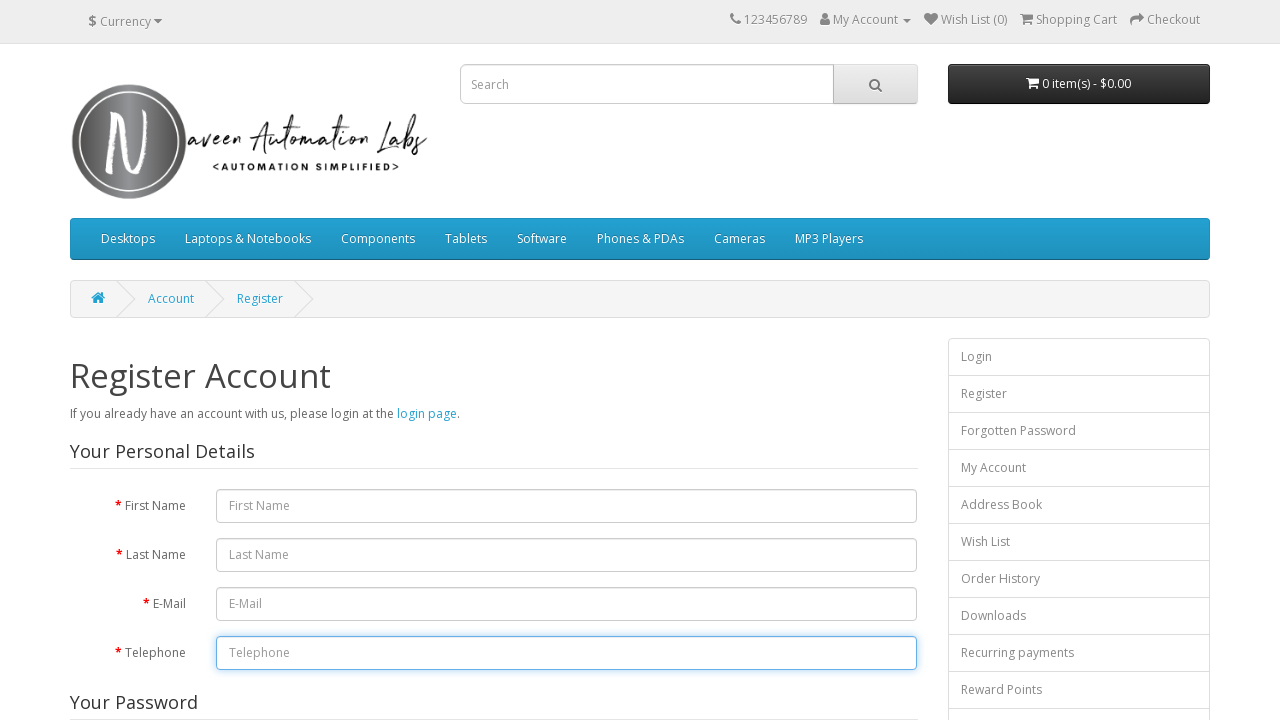

Filled password field with 'TestPass123' on #input-password
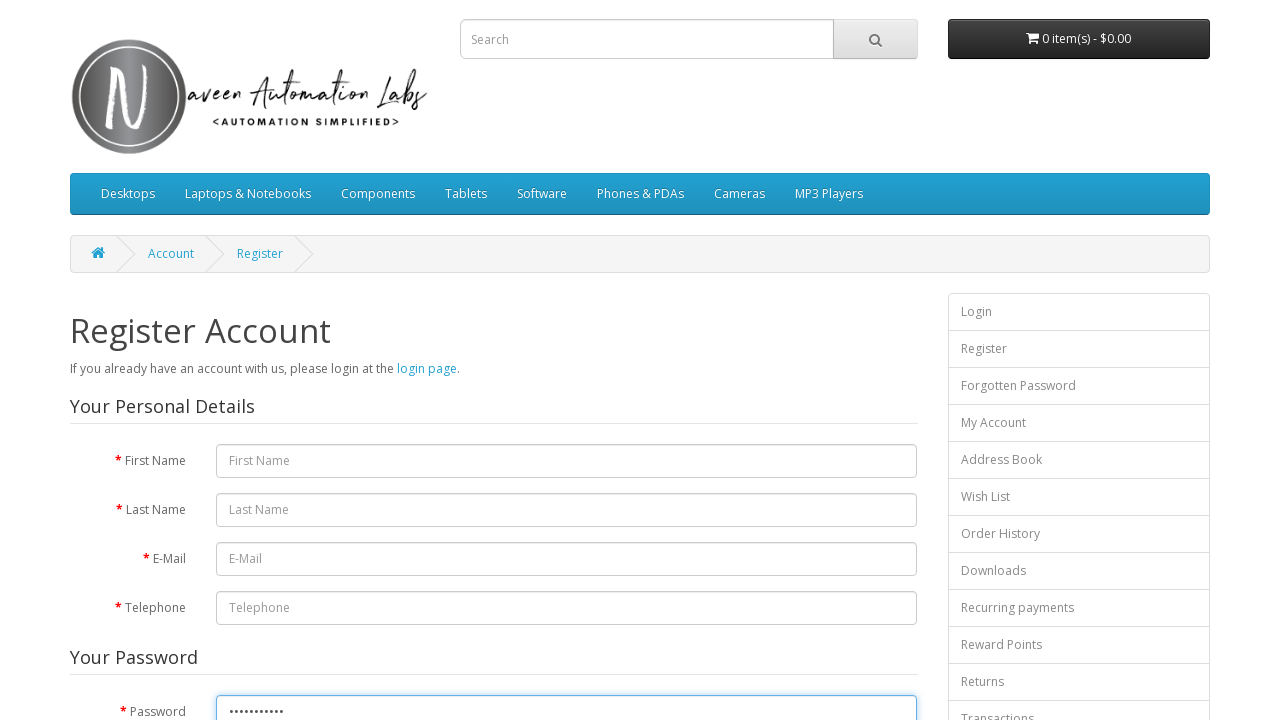

Cleared password field on #input-password
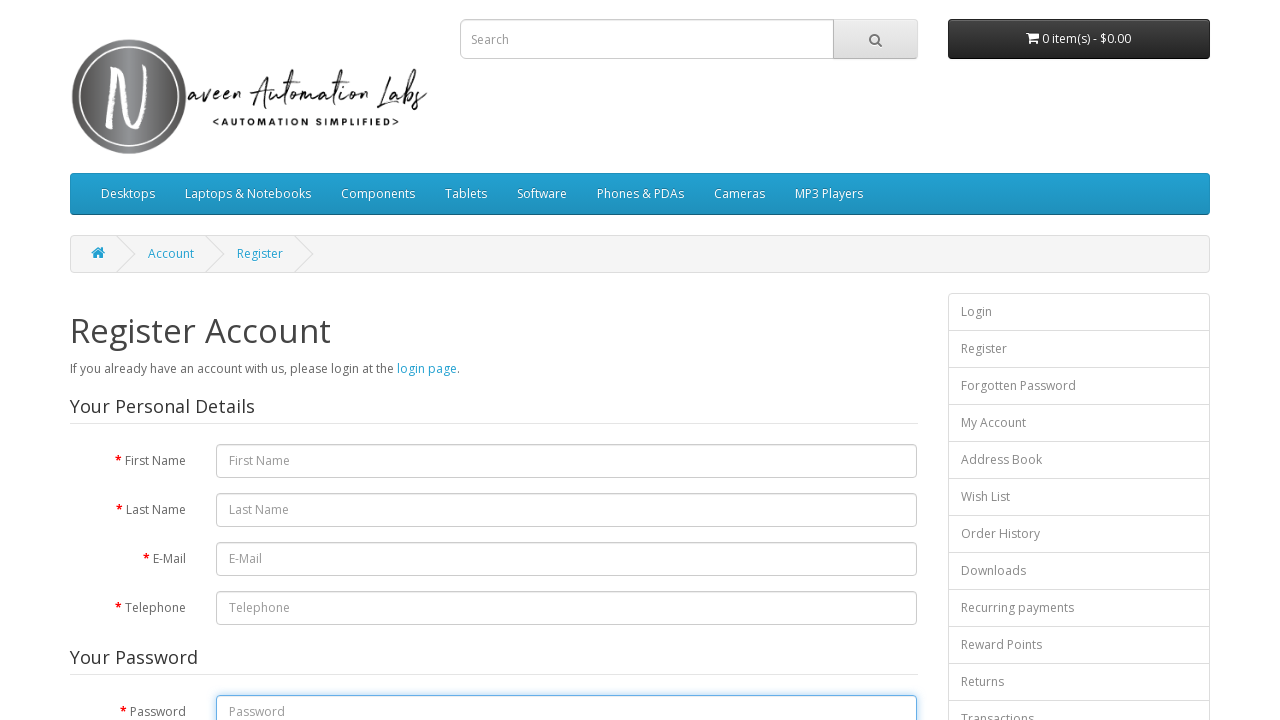

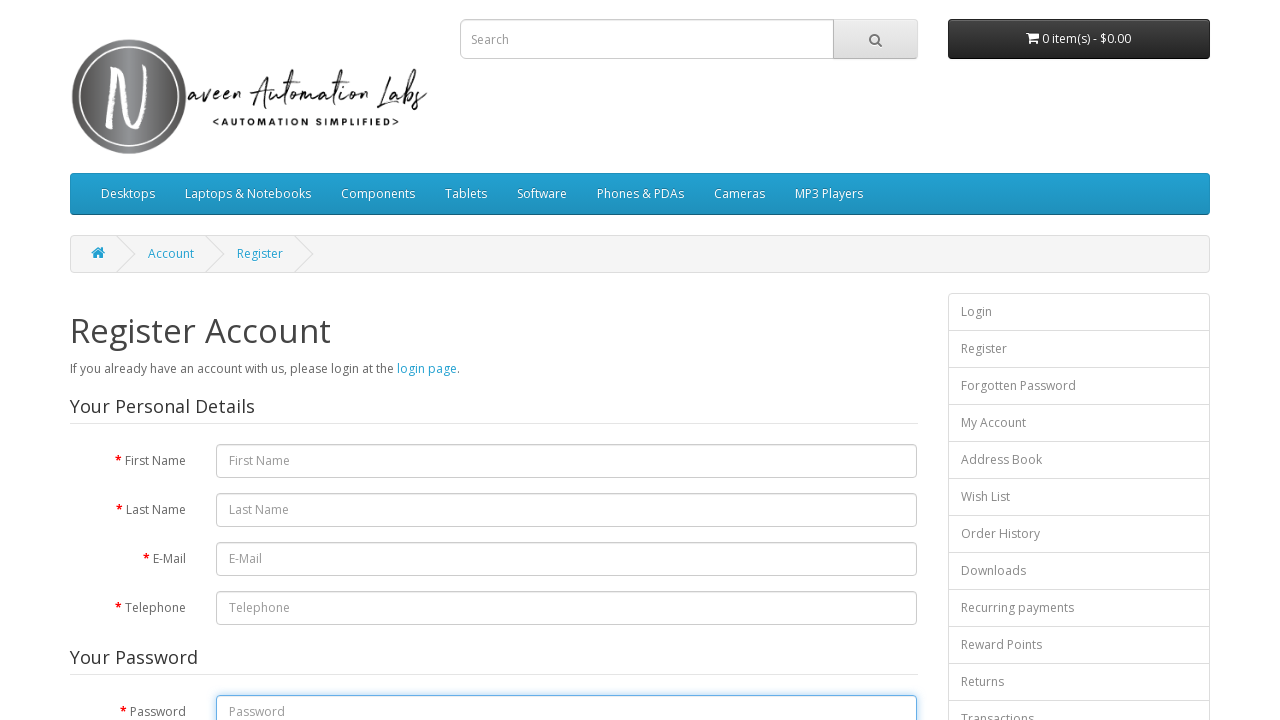